Navigates to the login page and verifies that the welcome message is displayed correctly

Starting URL: https://courses.ultimateqa.com/

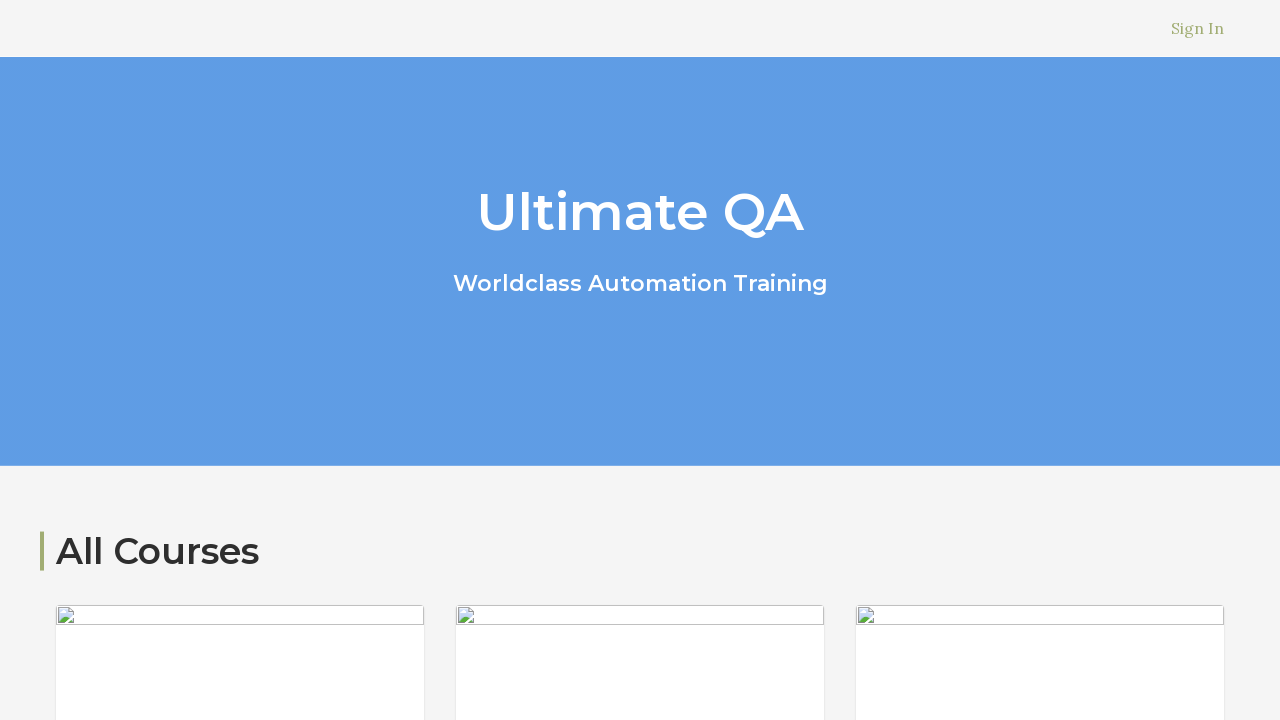

Clicked on Login link to navigate to login page at (1198, 28) on a[href='/users/sign_in']
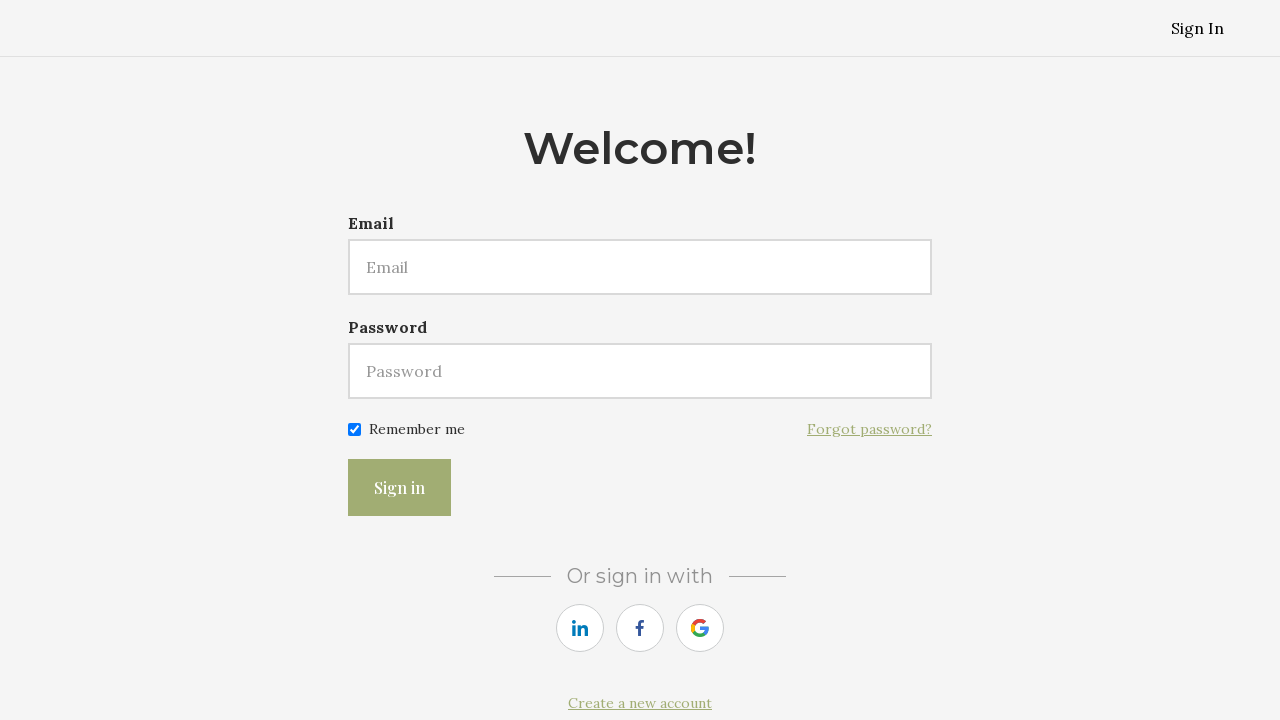

Welcome message displayed - page heading loaded successfully
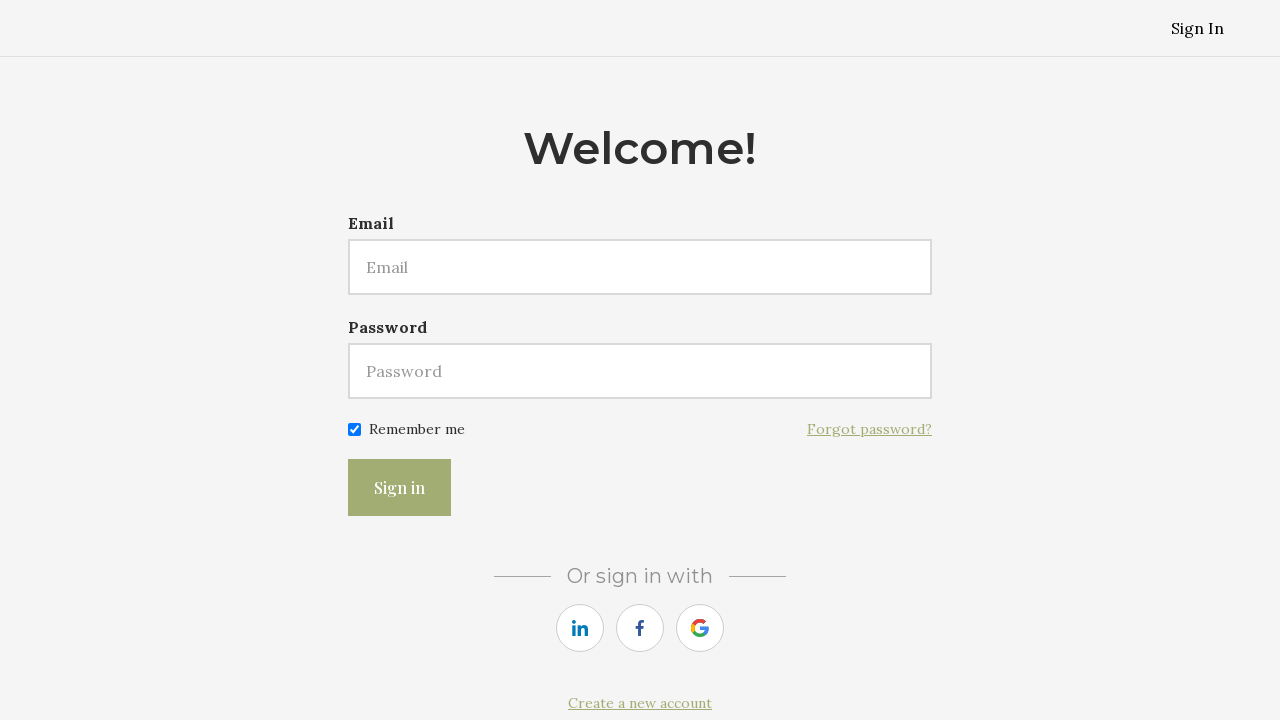

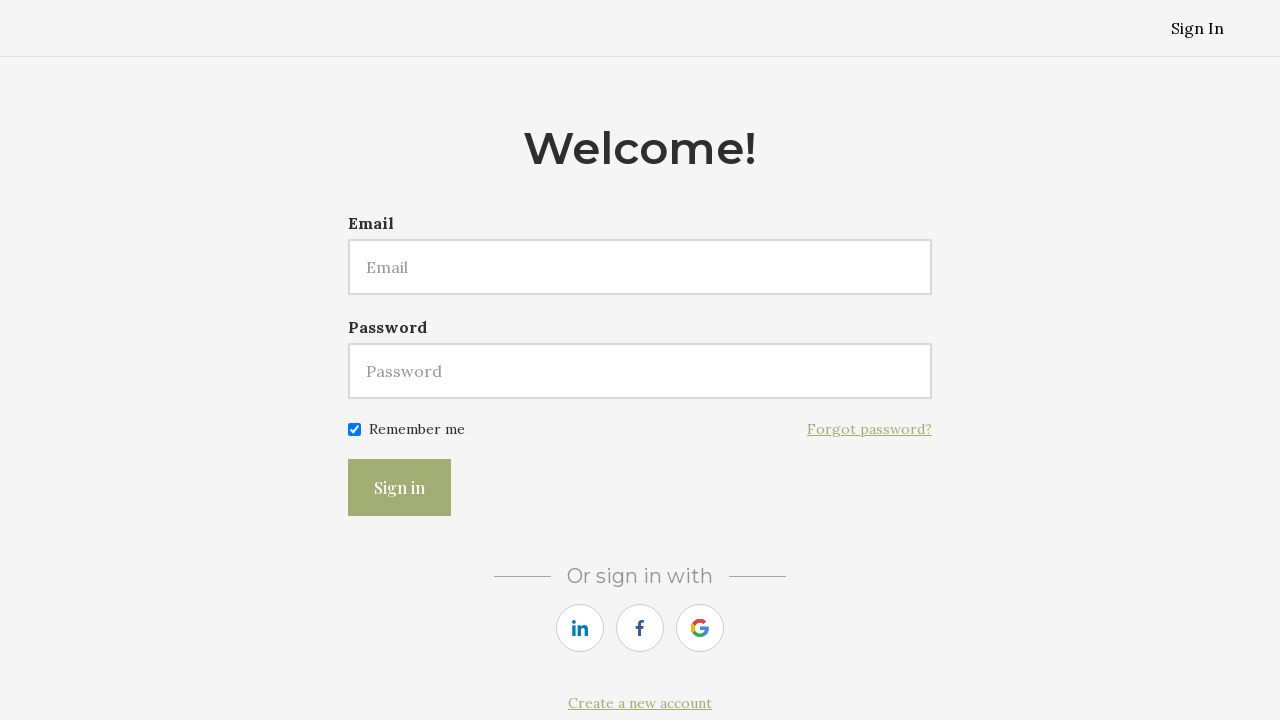